Tests Western Union currency exchange rate calculator by entering an amount and retrieving the EUR to ARS exchange rate

Starting URL: https://www.westernunion.com/fr/fr/web/send-money/start?ReceiveCountry=AR&ISOCurrency=ARS&SendAmount=150&FundsOut=AG&FundsIn=CreditCard

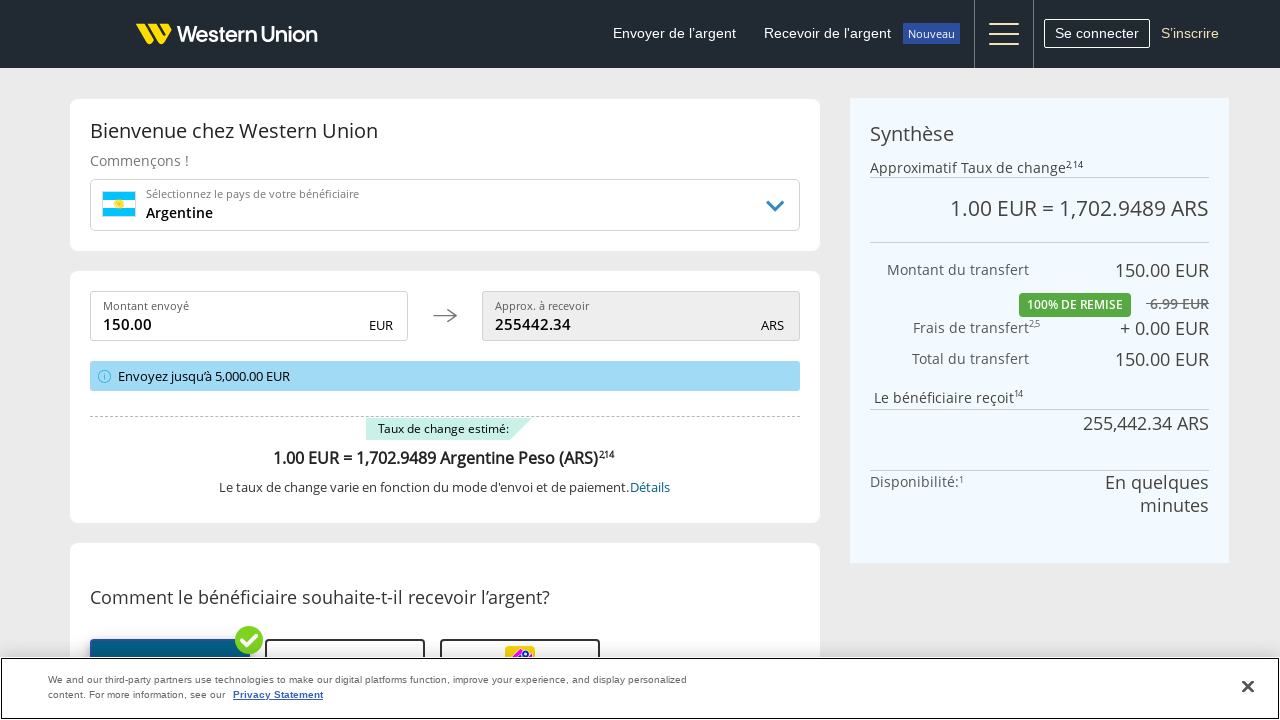

Send amount input field became visible
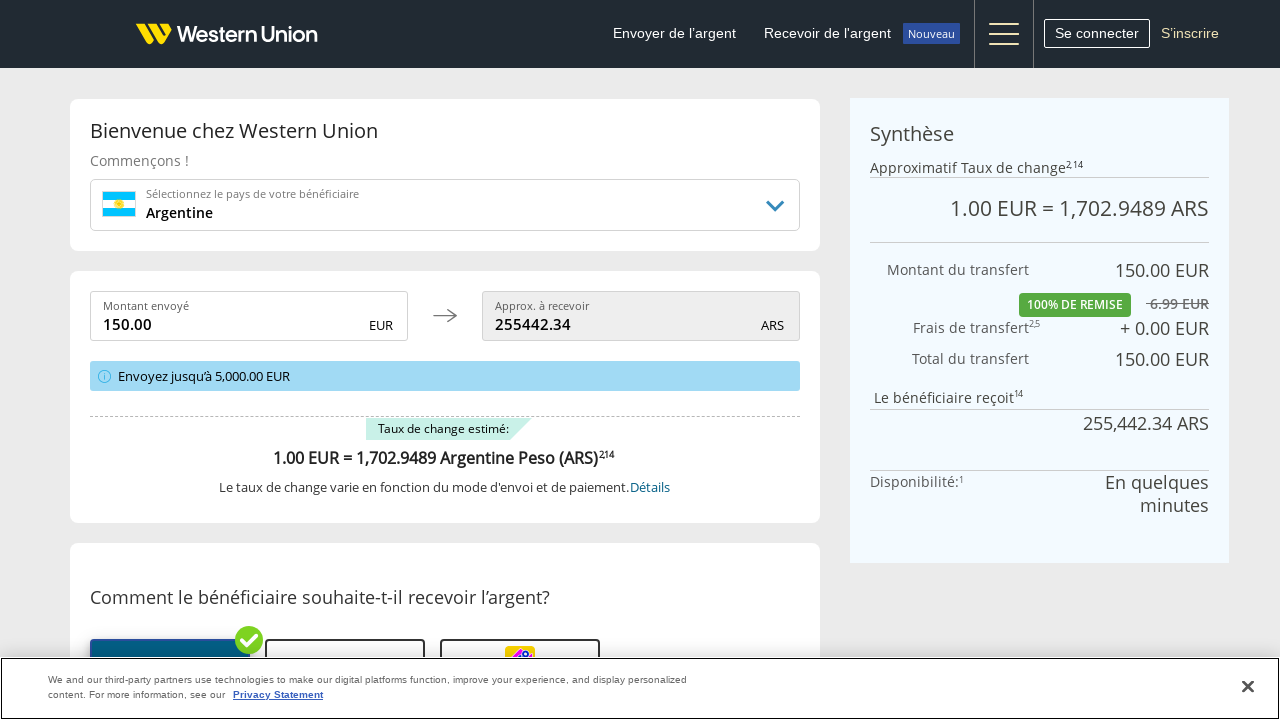

Cleared the send amount input field on #txtSendAmount
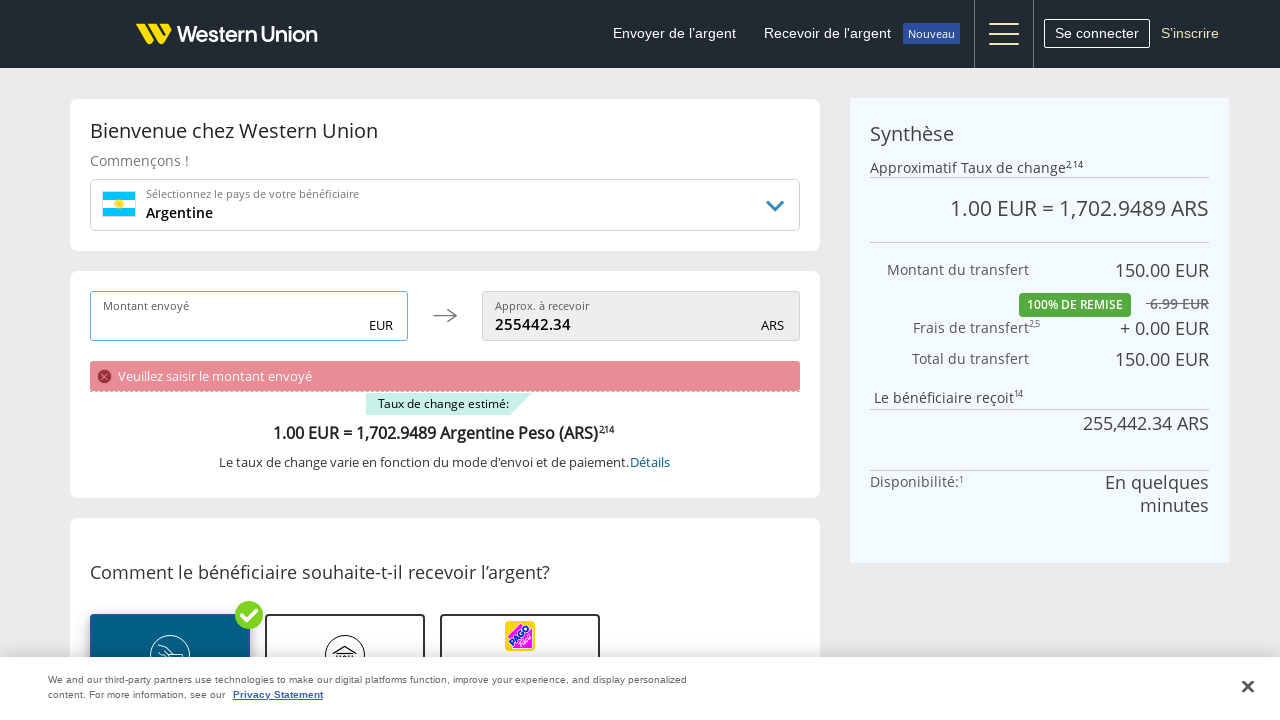

Entered 150 EUR as the send amount on #txtSendAmount
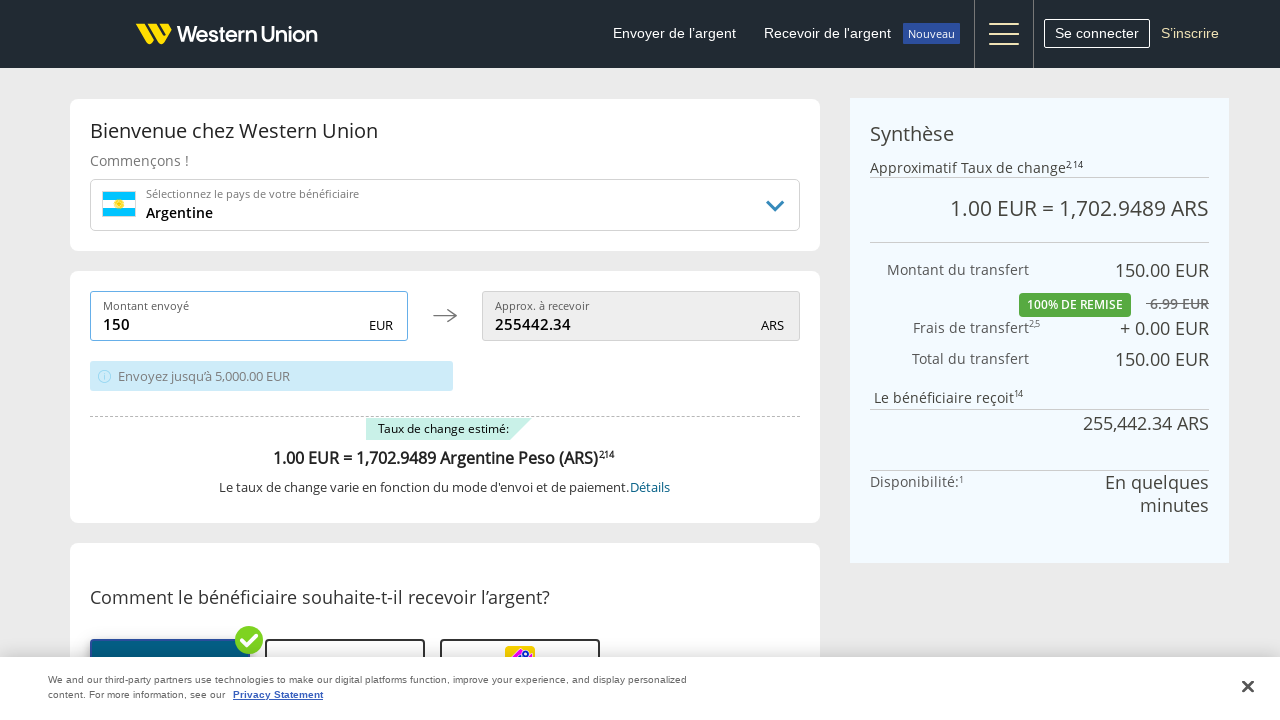

Exchange rate element became visible
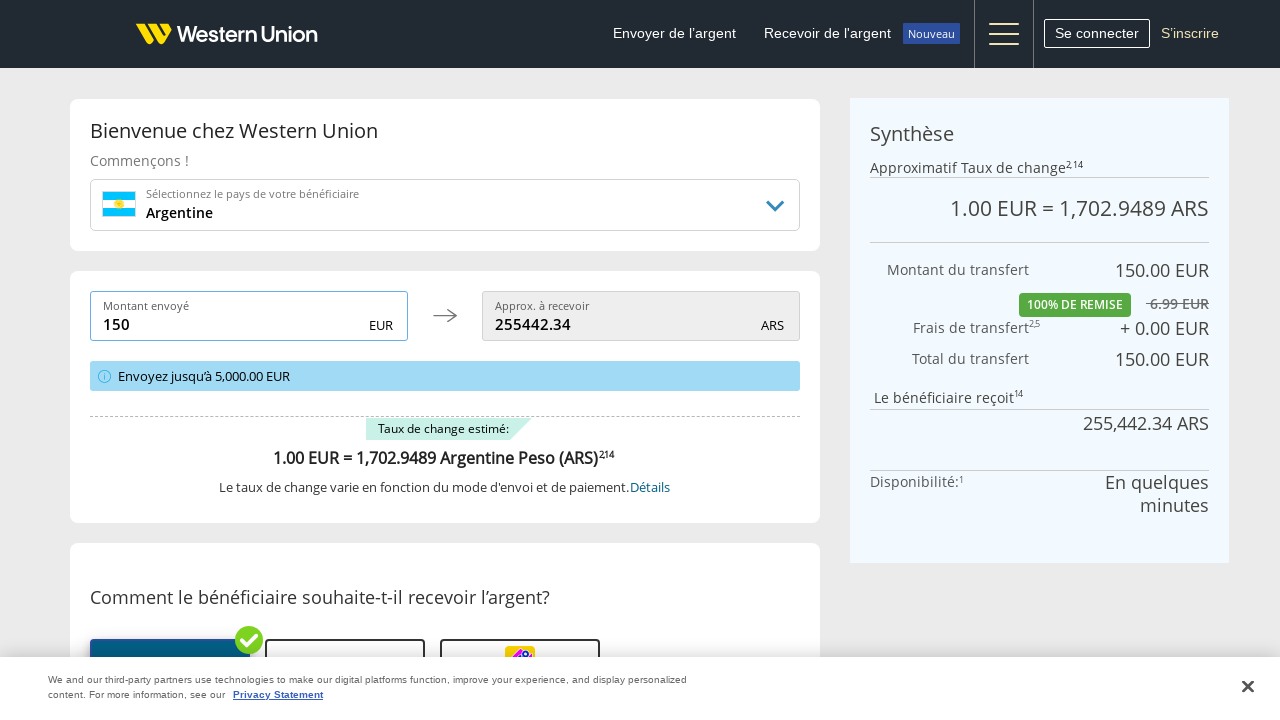

Located the EUR to ARS exchange rate element
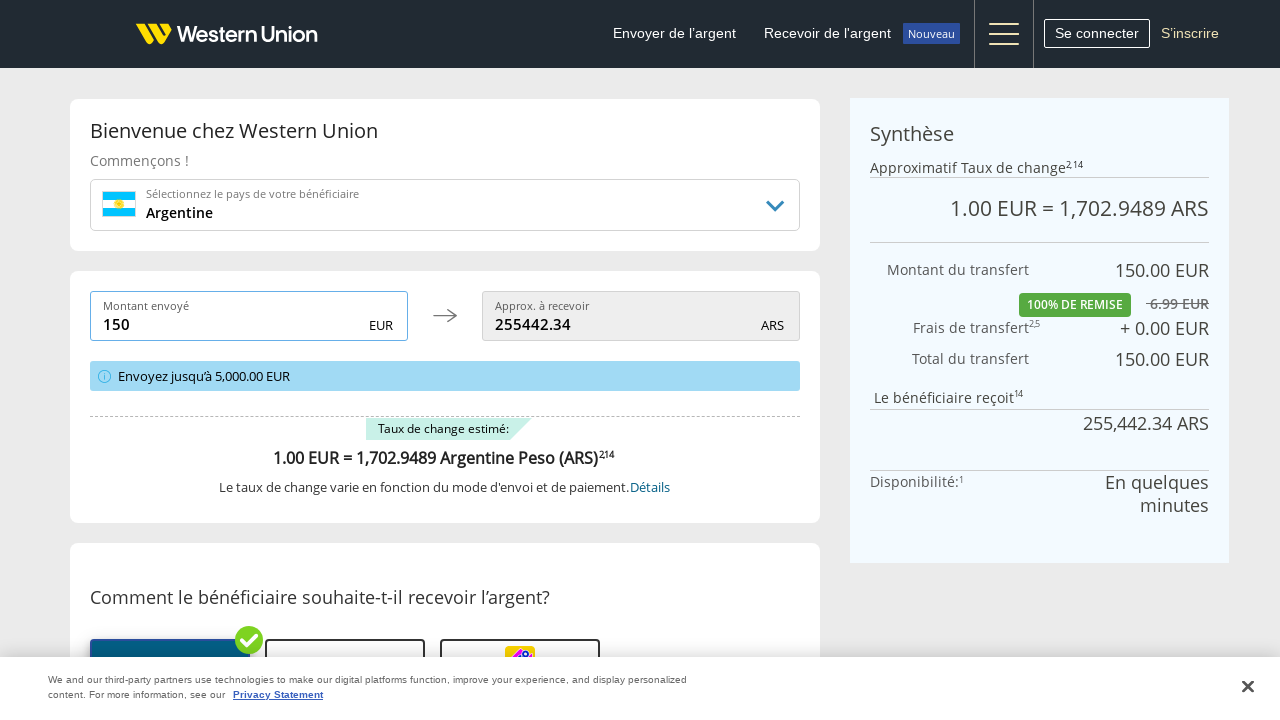

Verified that the exchange rate element is visible
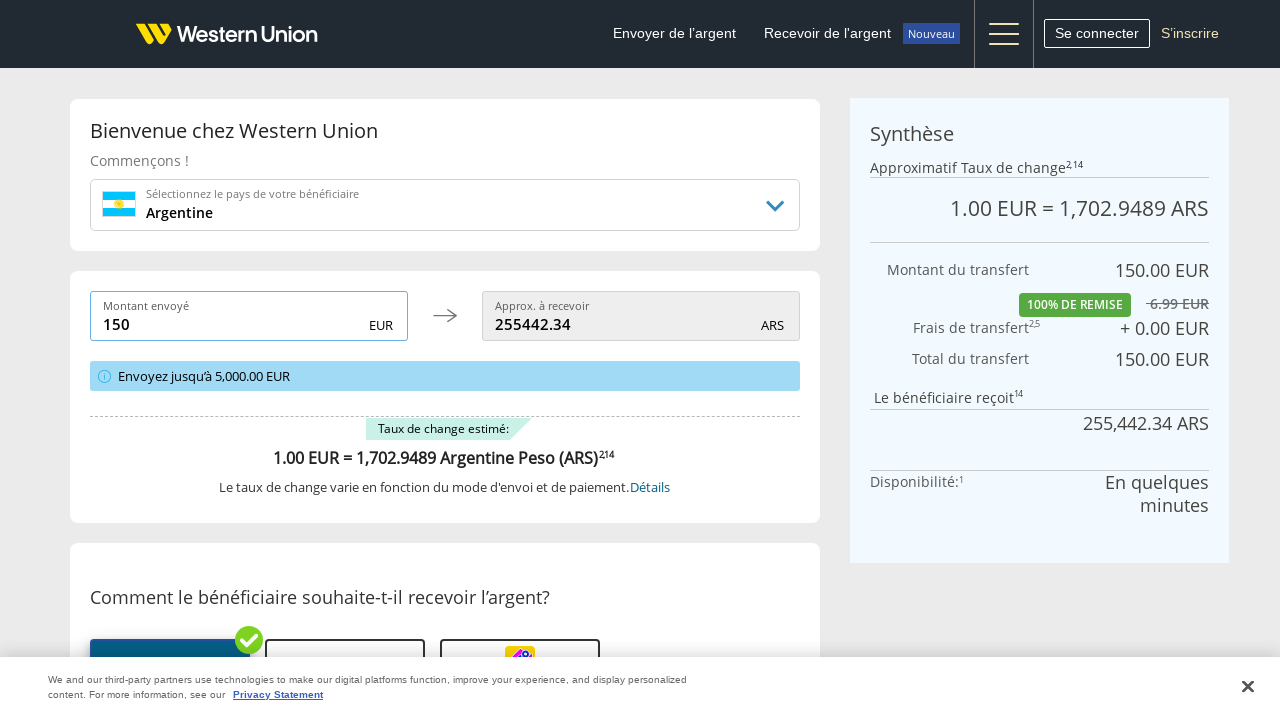

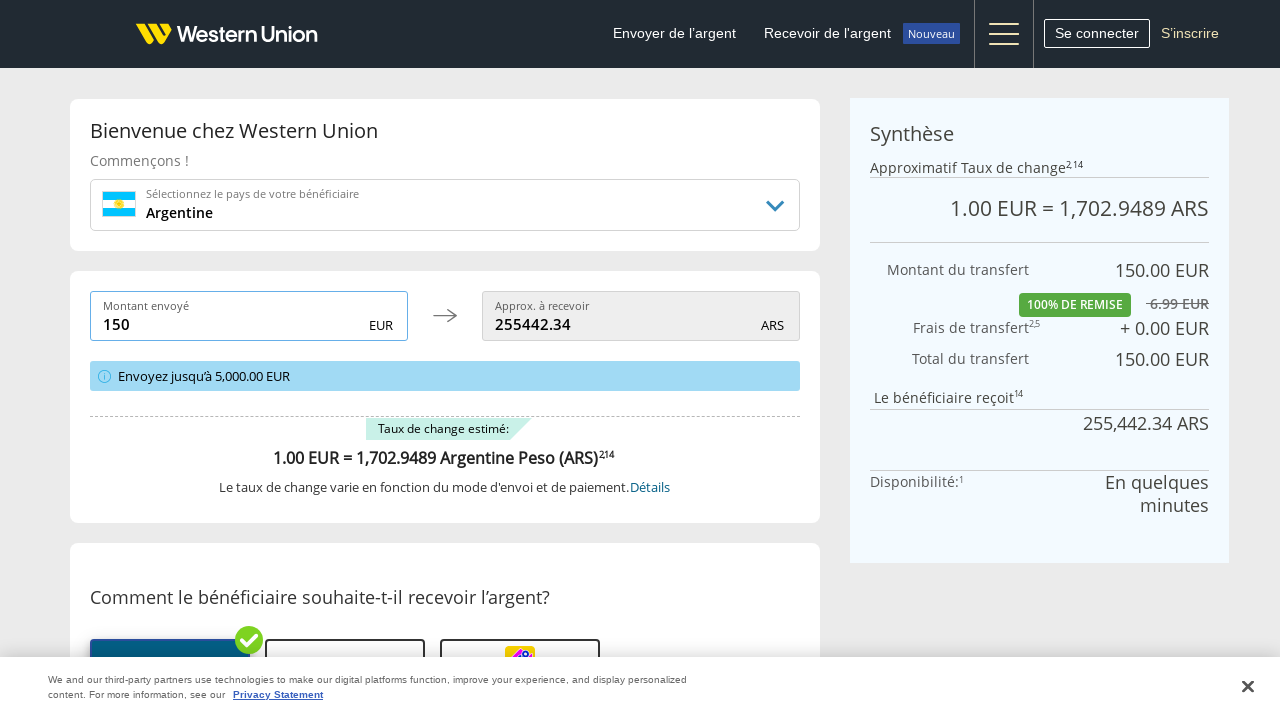